Tests switching between multiple browser windows by clicking a link that opens a new window, then switching between the original and new window using window handles array indices, and verifying the correct window is focused by checking page titles.

Starting URL: http://the-internet.herokuapp.com/windows

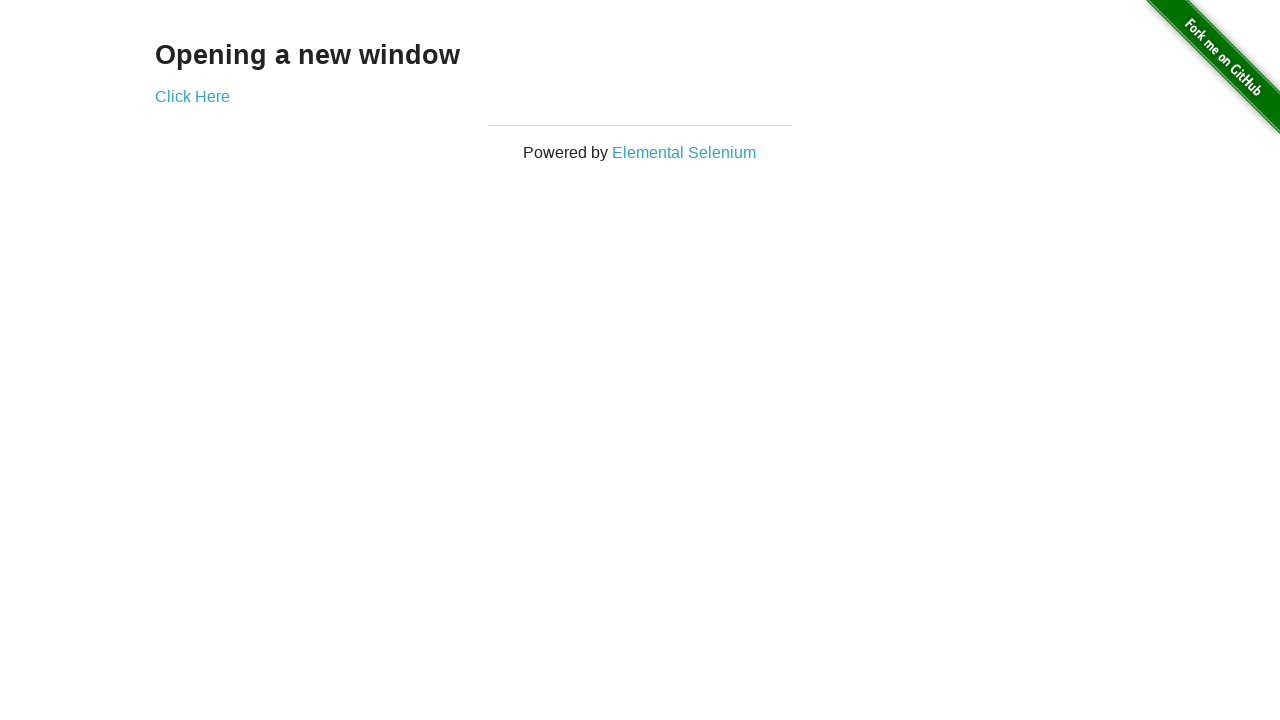

Clicked link to open new window at (192, 96) on .example a
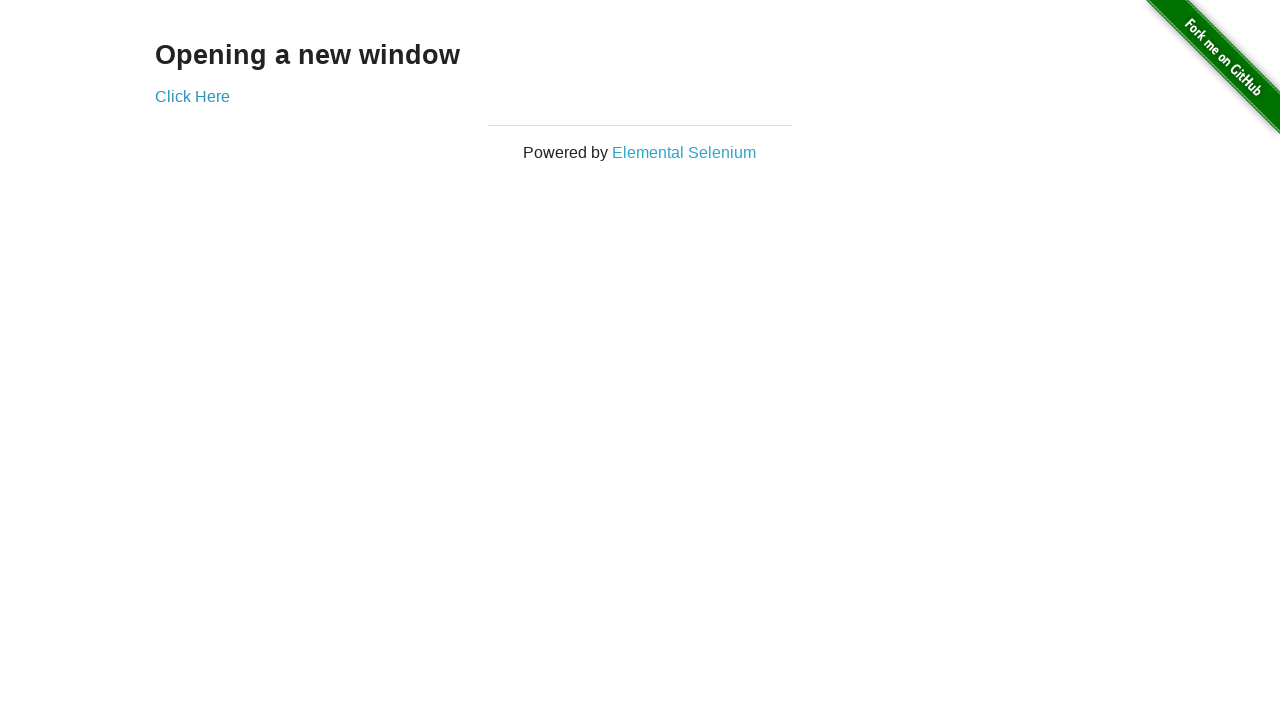

New window opened and intercepted at (192, 96) on .example a
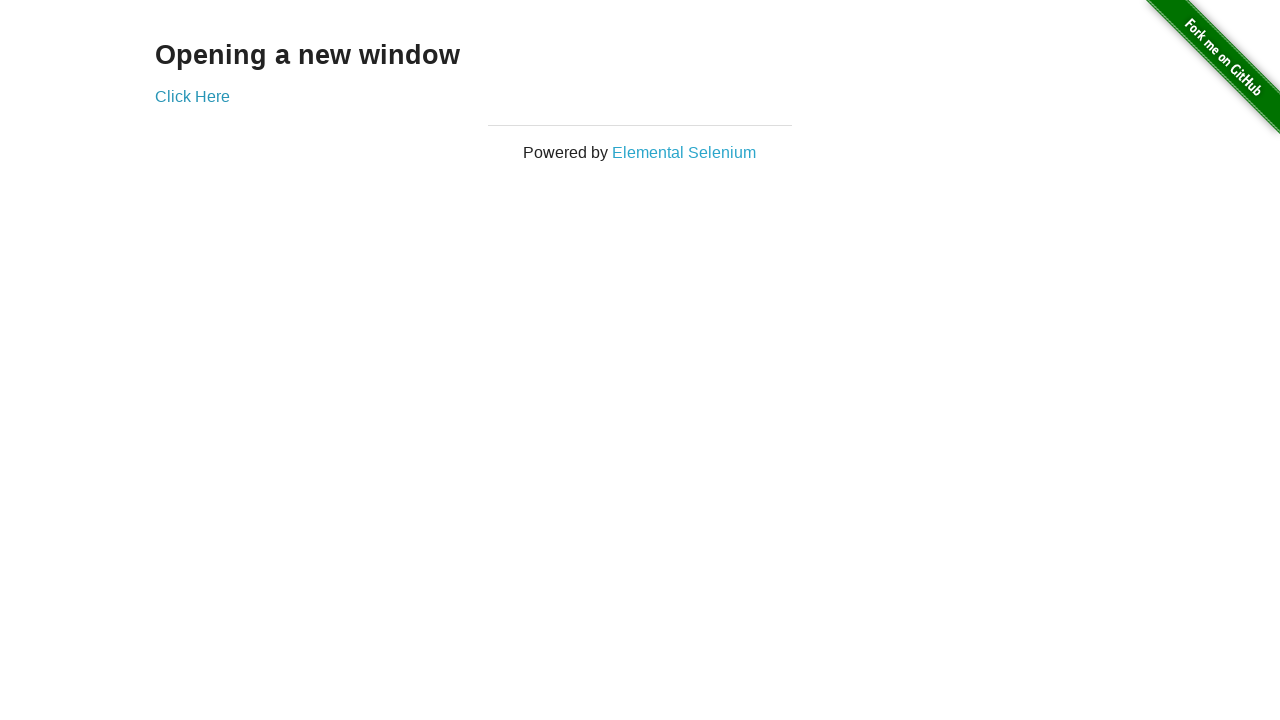

Retrieved new page object from context
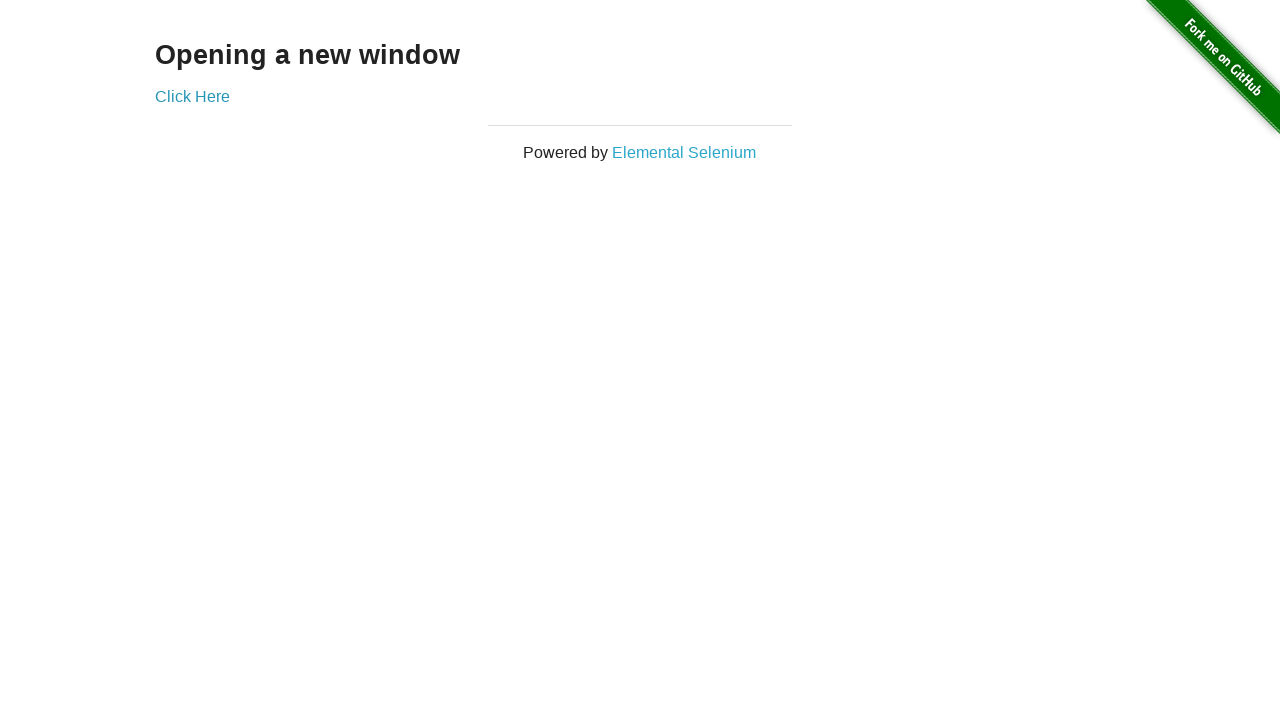

New page finished loading
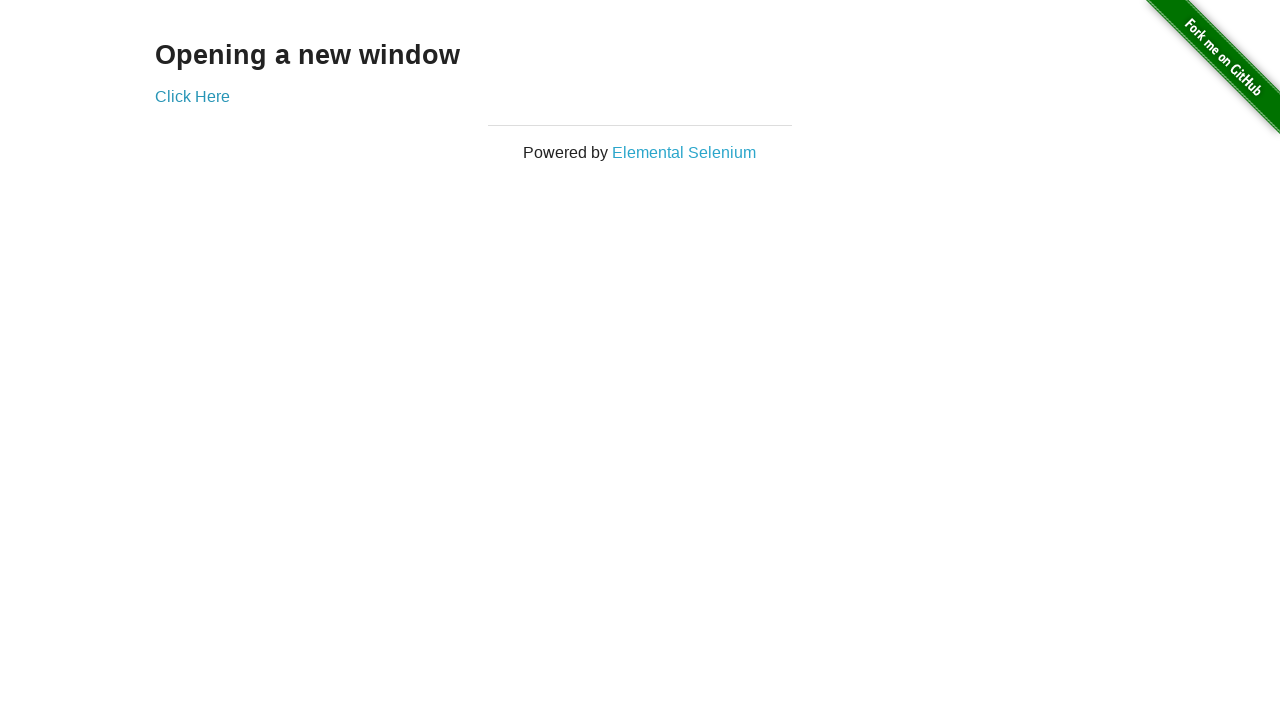

Verified original window title is not 'New Window'
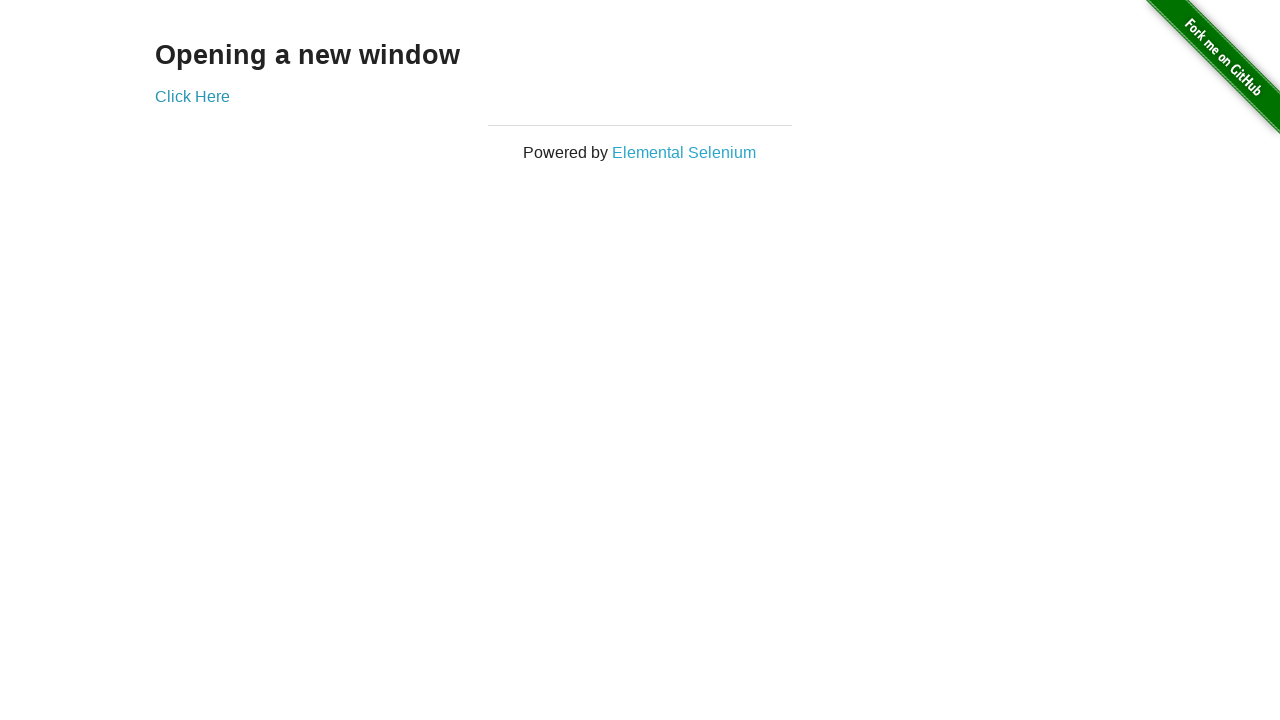

Verified new window title is 'New Window'
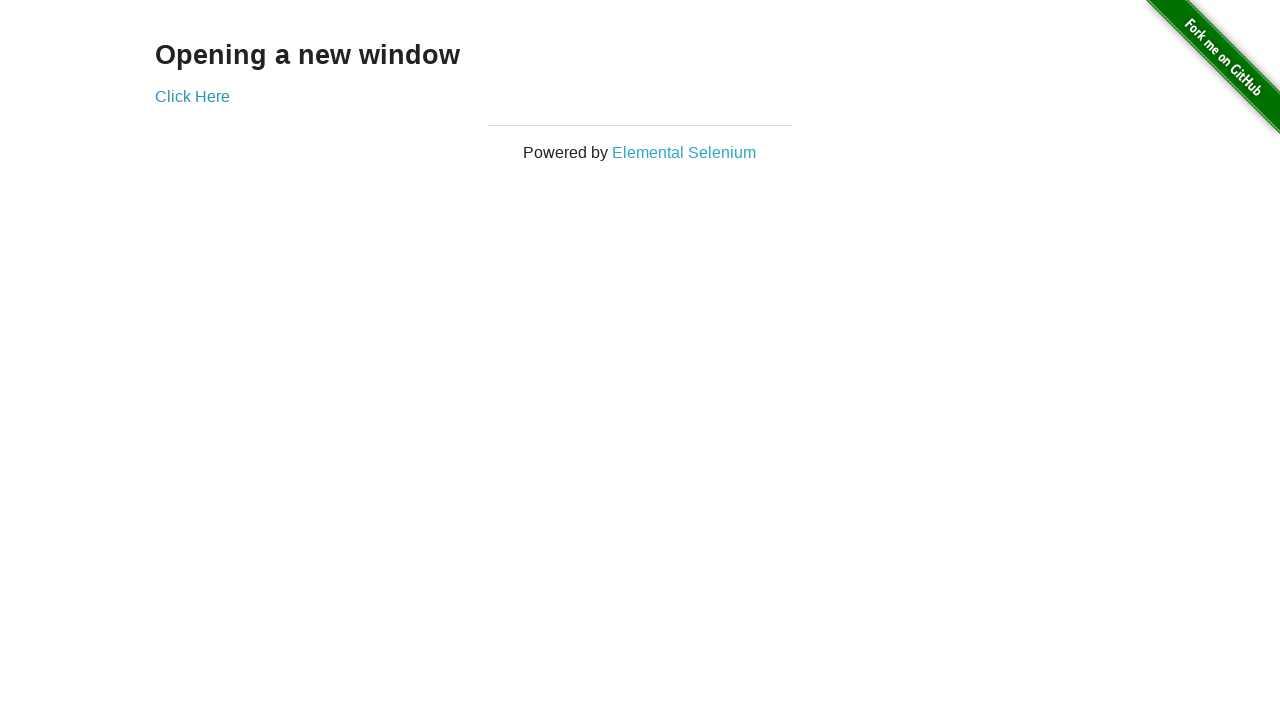

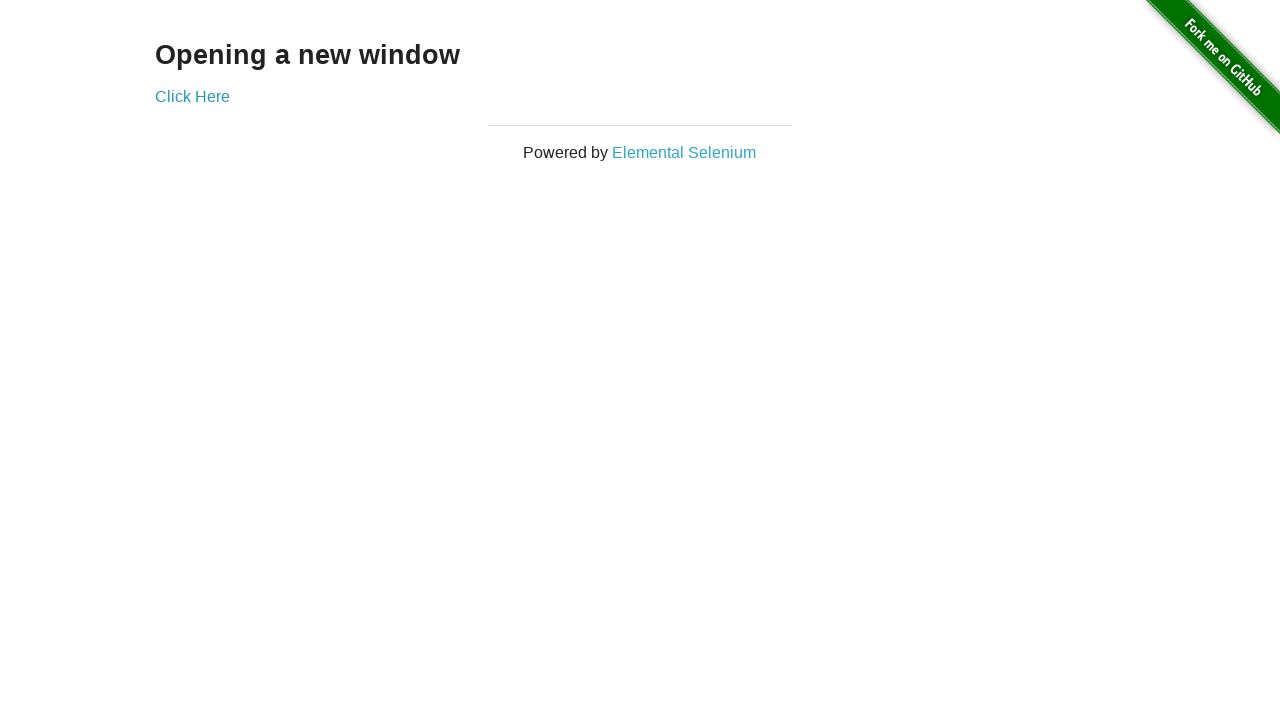